Tests the railway station transfer booking functionality by filling in source city, pickup location, drop location, dates, and time, then submitting the search form.

Starting URL: https://www.clearcarrental.com/

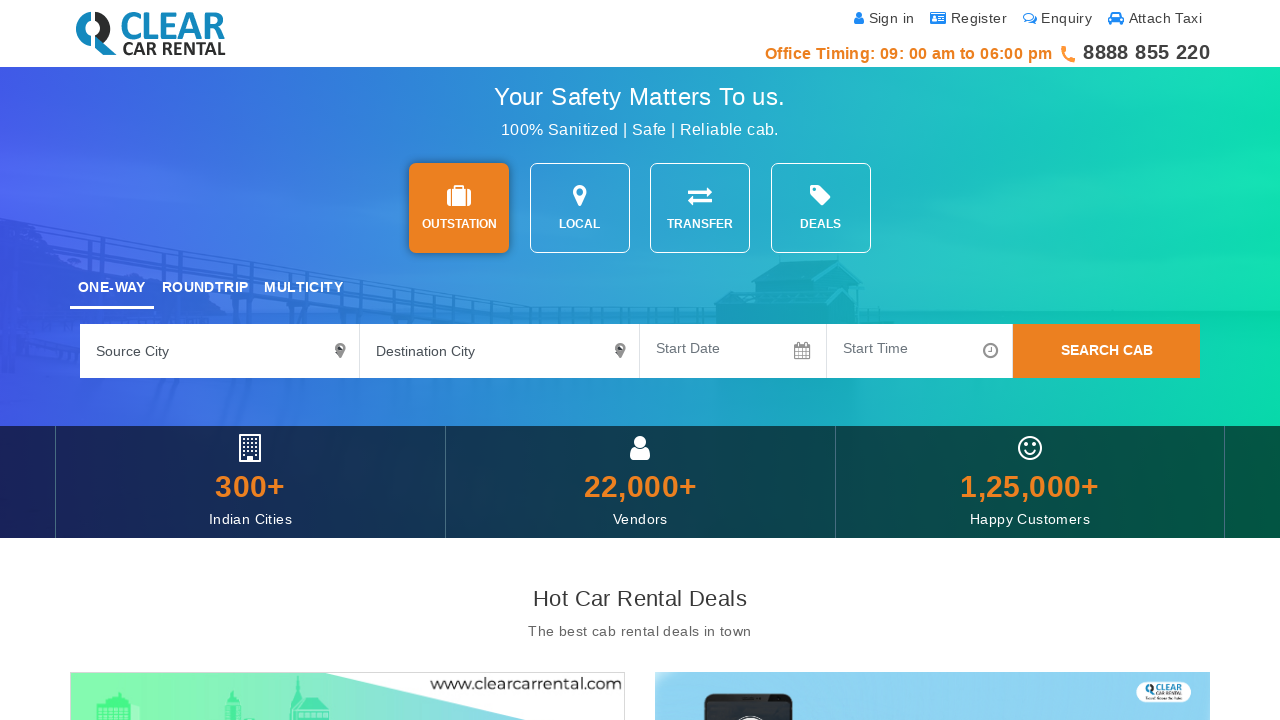

Clicked on transfer search option at (700, 208) on #searchOpt3
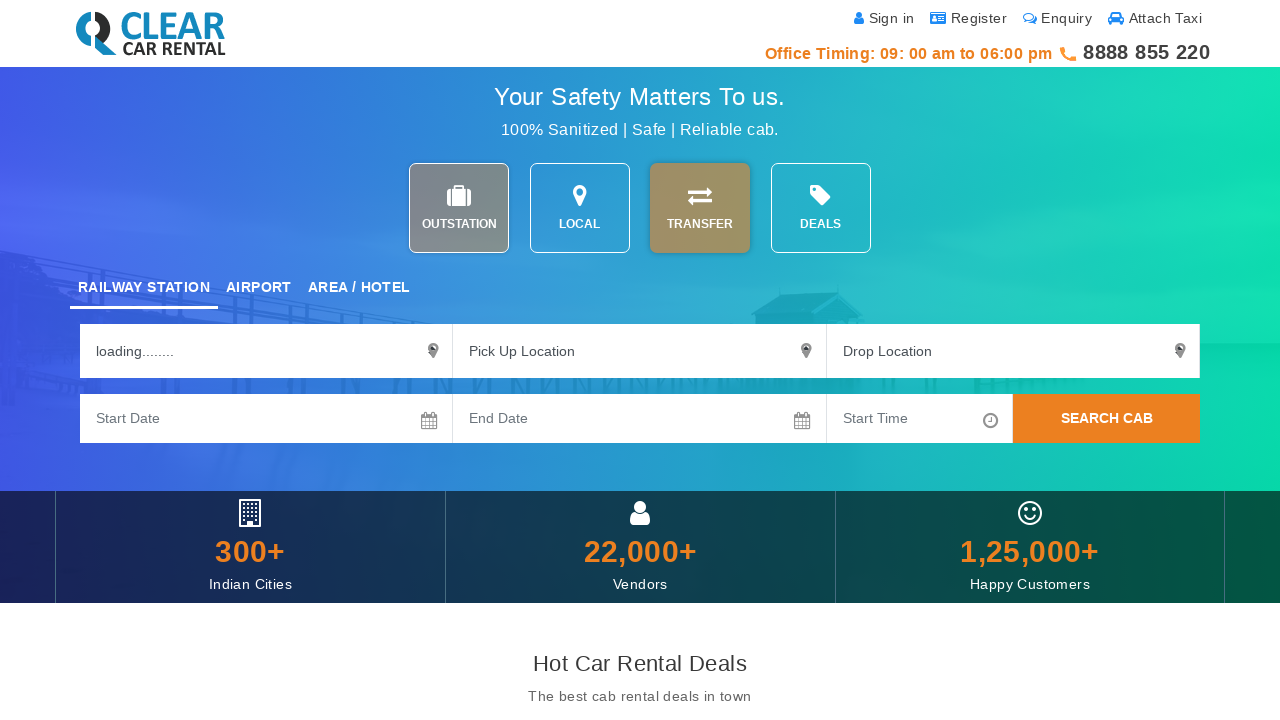

Filled source city with 'Indore' on #sourceCity4
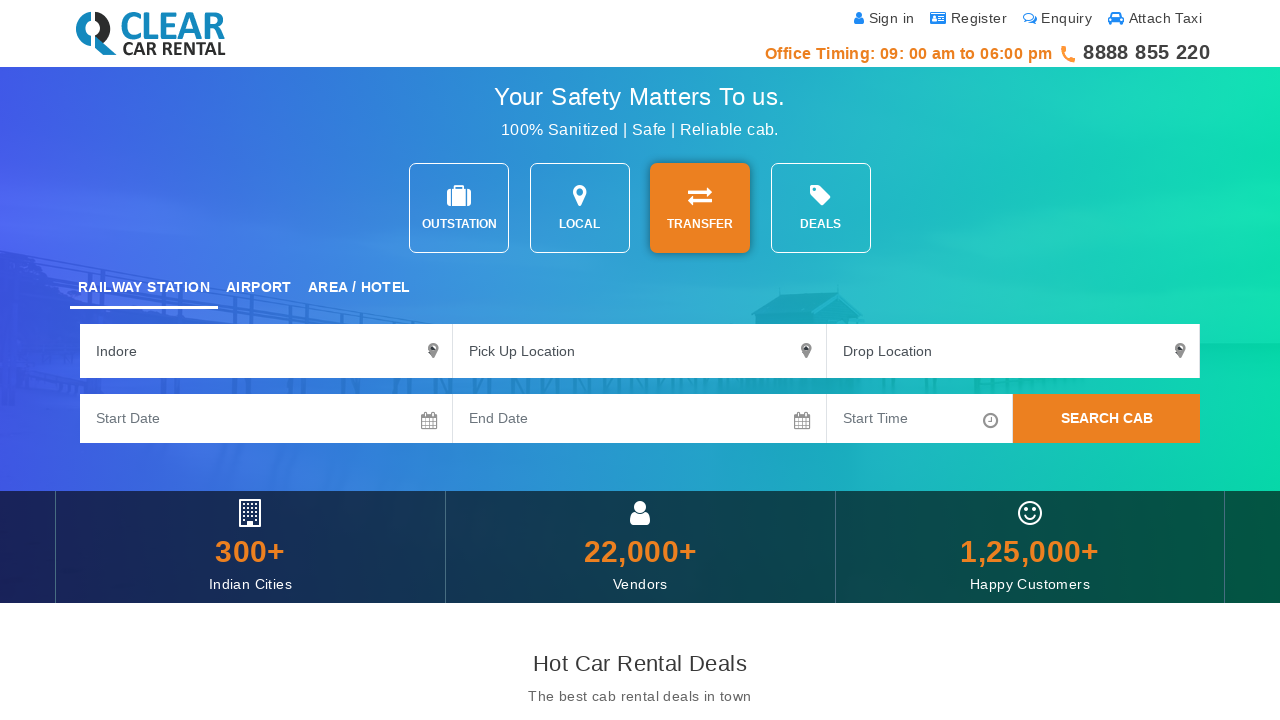

Filled pickup location with 'Junction Bg Railway Station (indb)' on #pickUpLocation
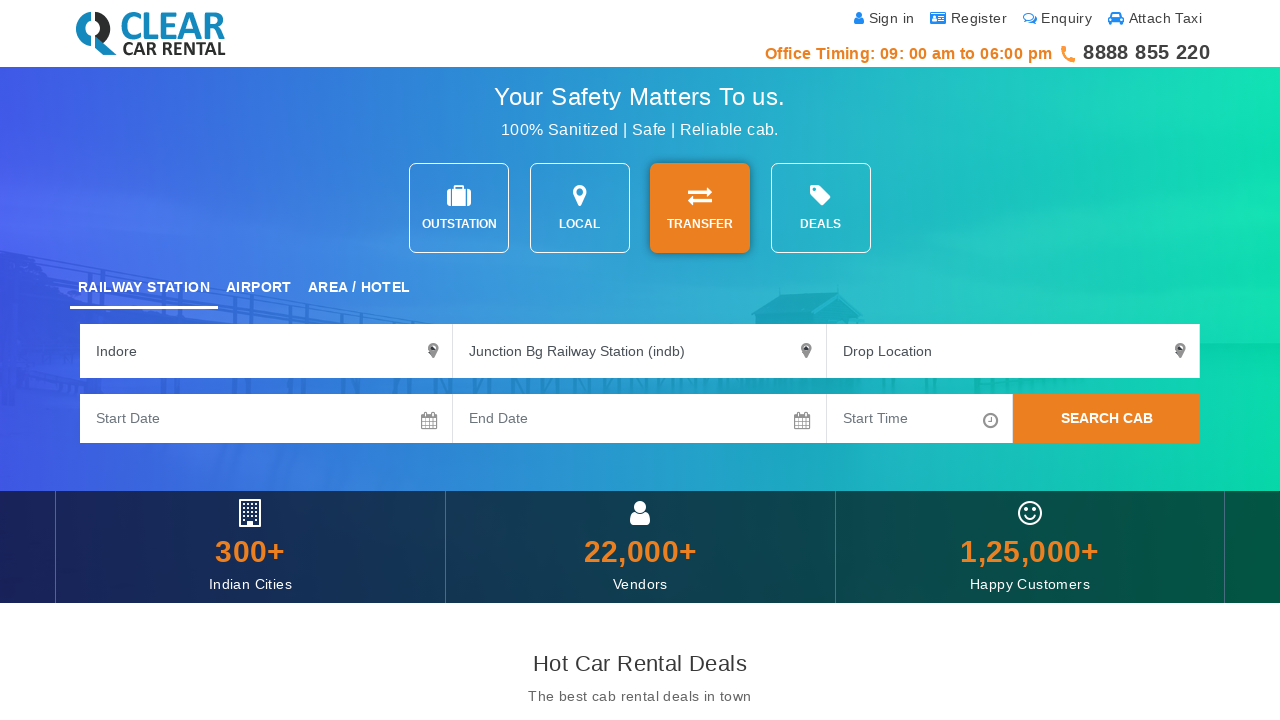

Filled drop location with 'L I G Colony' on #dropLocation
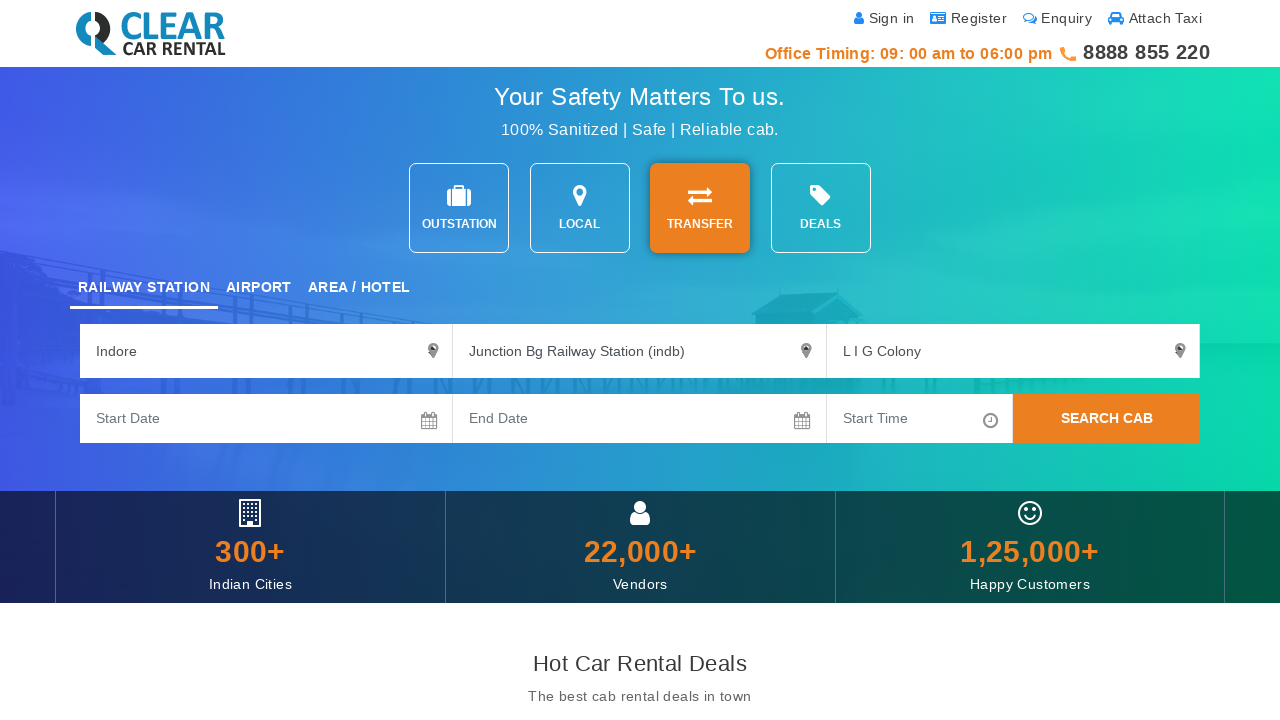

Filled pickup date with '15-03-2025' on #datepicker
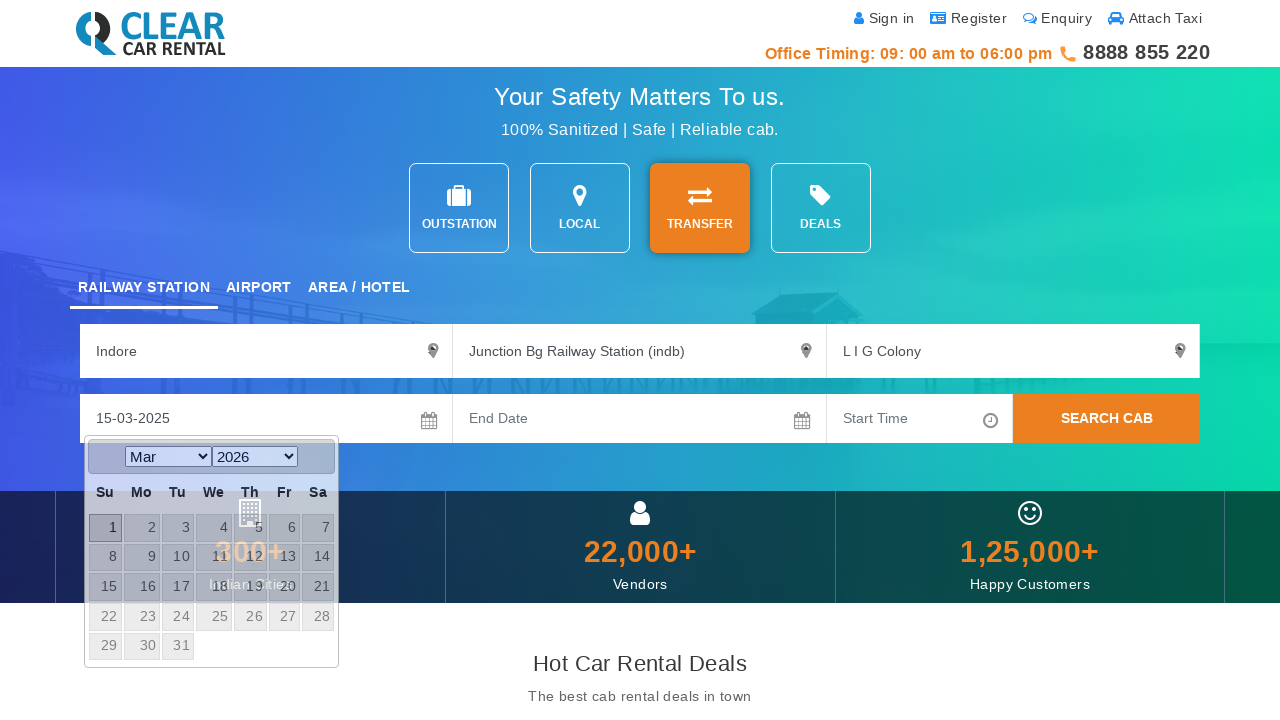

Filled drop date with '15-03-2025' on #datepicker2
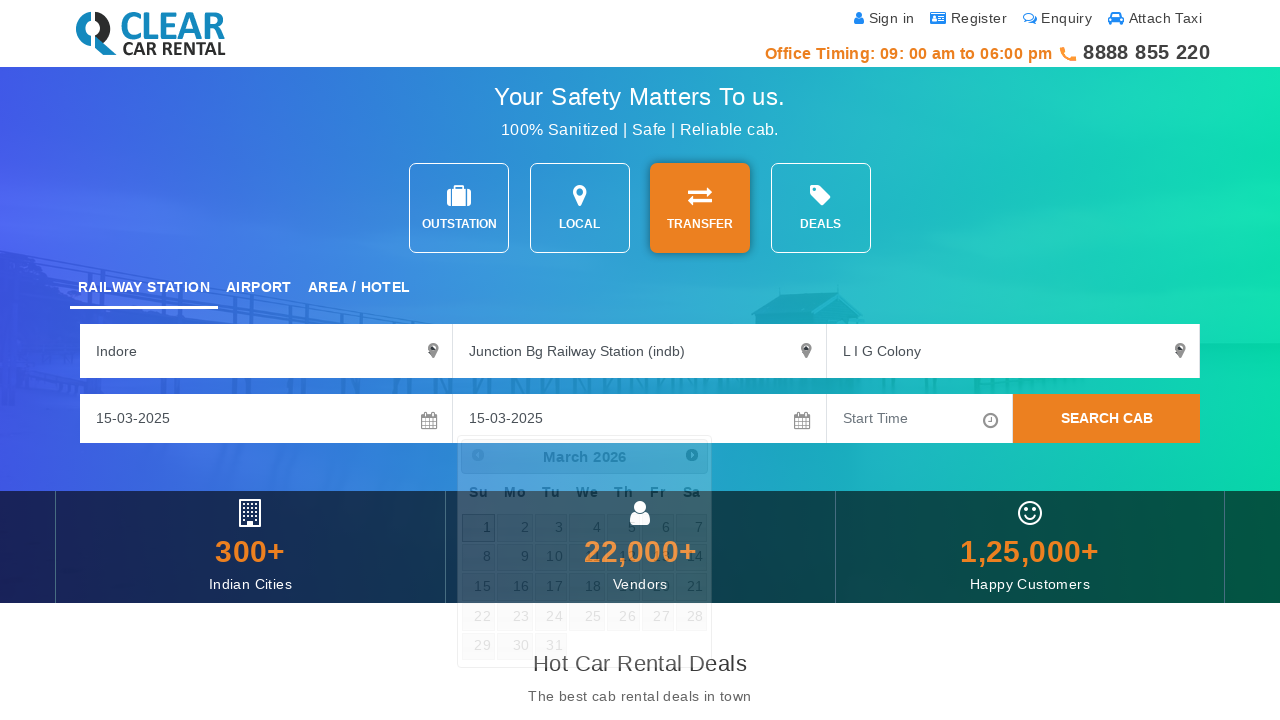

Filled pickup time with '10 : 00 AM' on #timePickExample
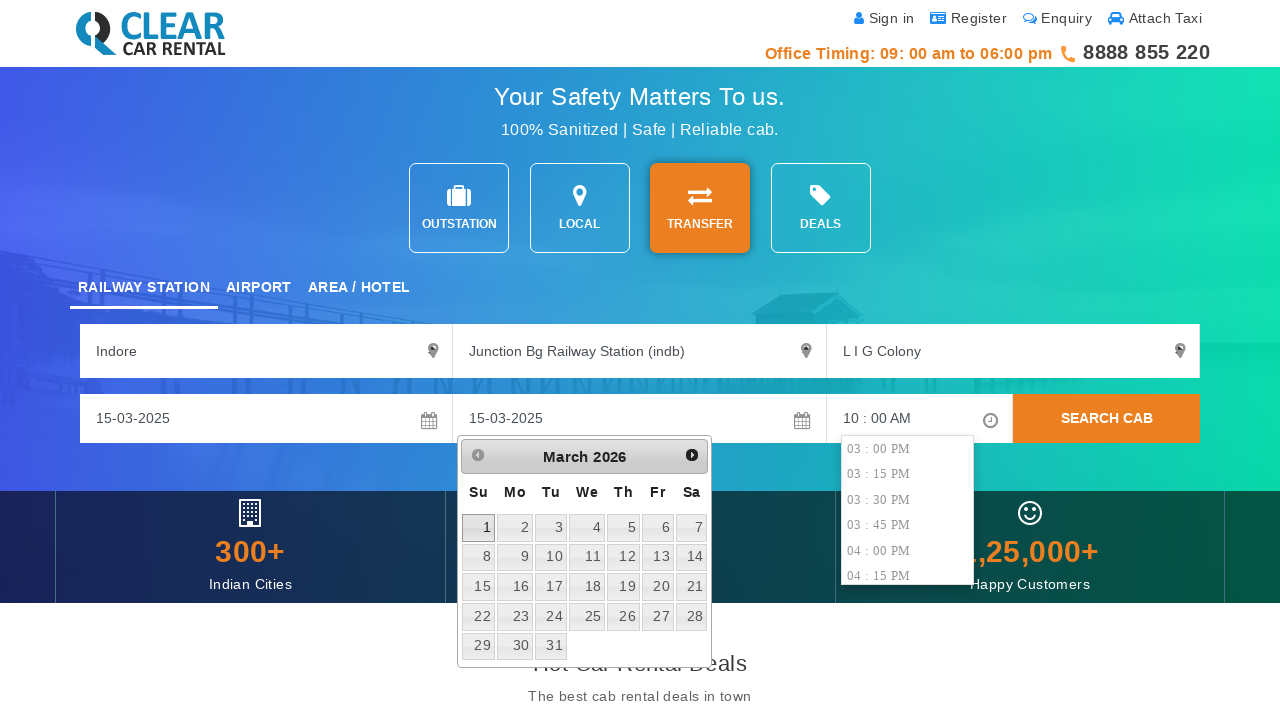

Clicked search button to submit railway station transfer booking form at (1107, 418) on button.btn.btn-secondary.rounded-0.w-100.h-100
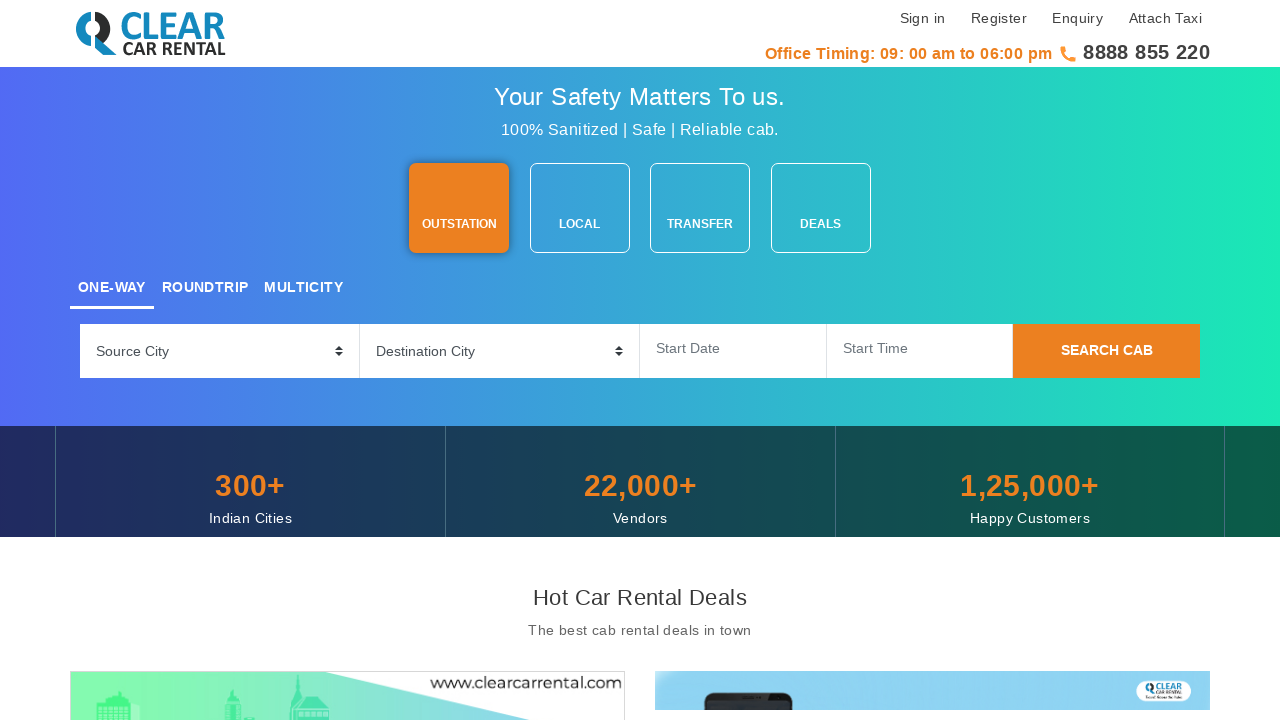

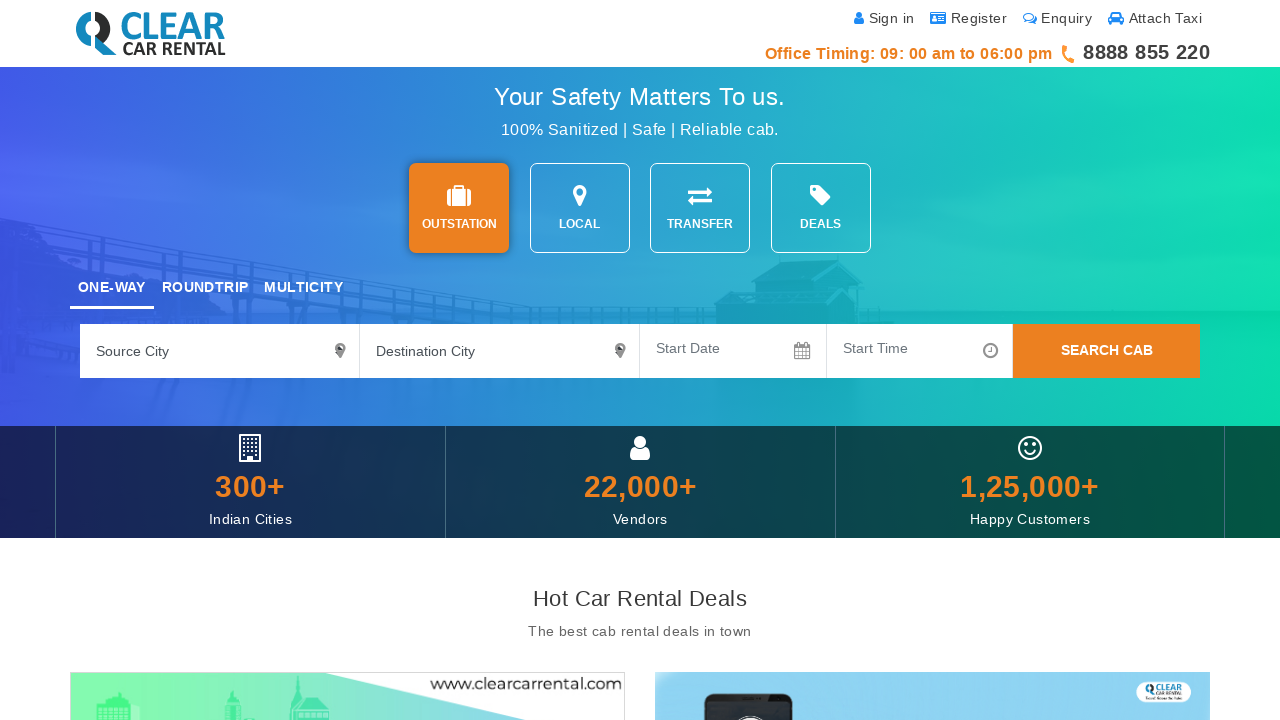